Tests form validation with valid name but invalid day (00), verifying date error is shown but name error is not

Starting URL: https://elenarivero.github.io/ejercicio3/index.html

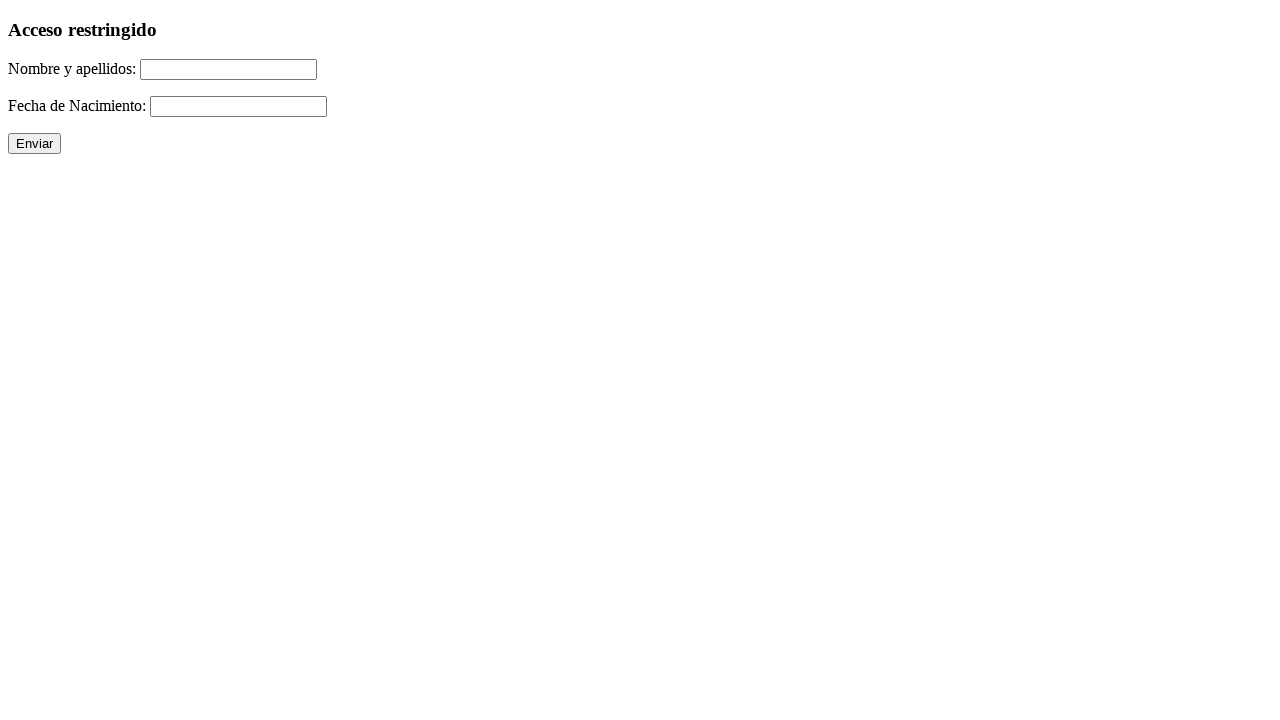

Filled name field with 'Ruben' on #nomap
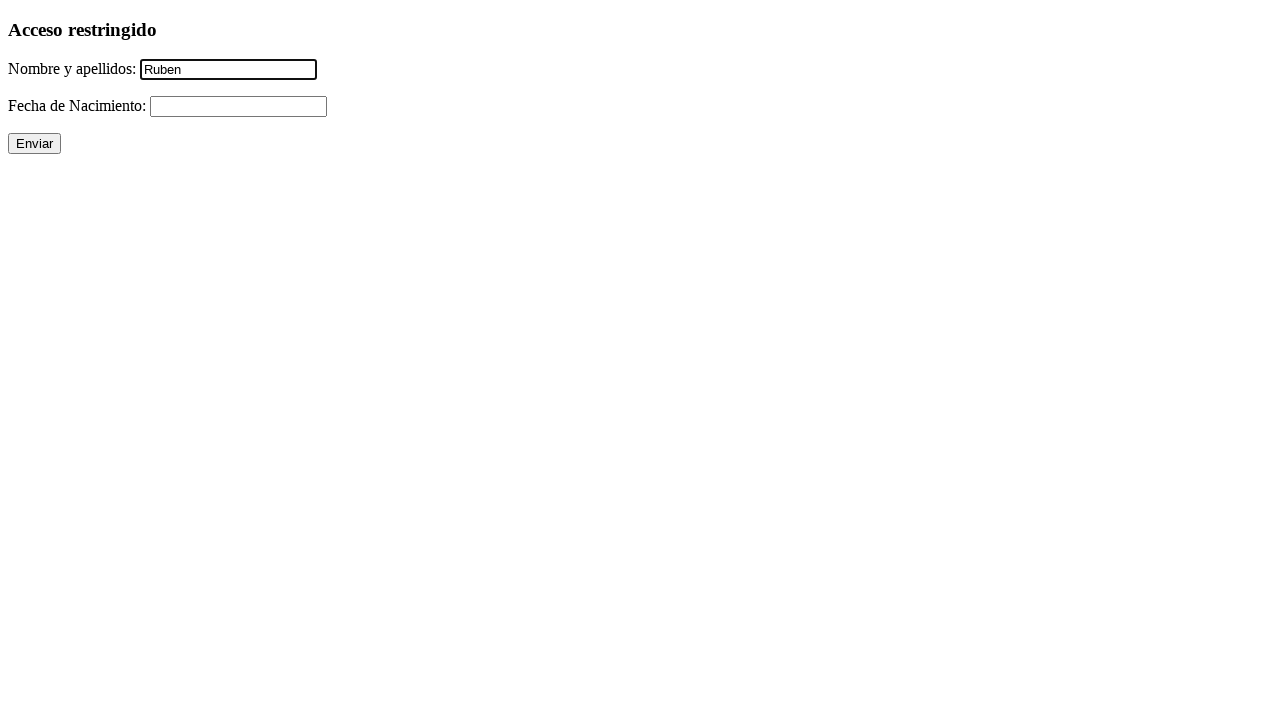

Filled date field with invalid day '00/04/2005' on #fecha
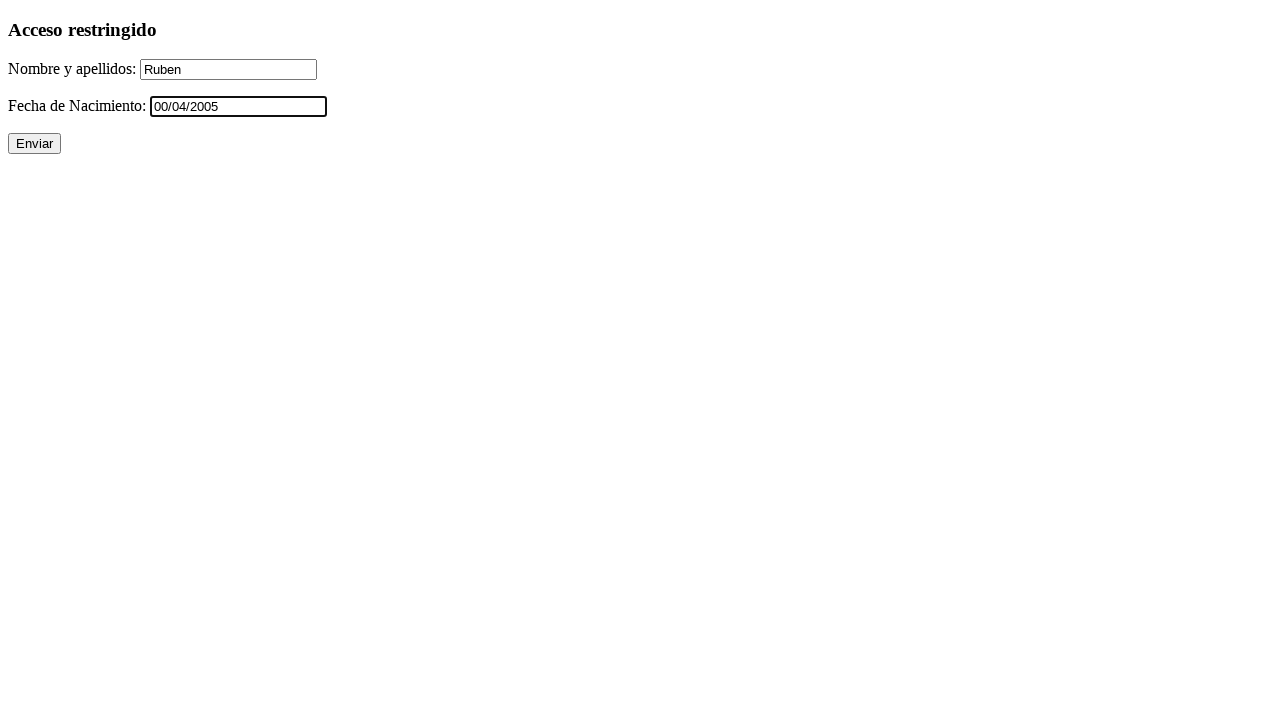

Clicked submit button to submit form at (34, 144) on xpath=//p/input[@type='submit']
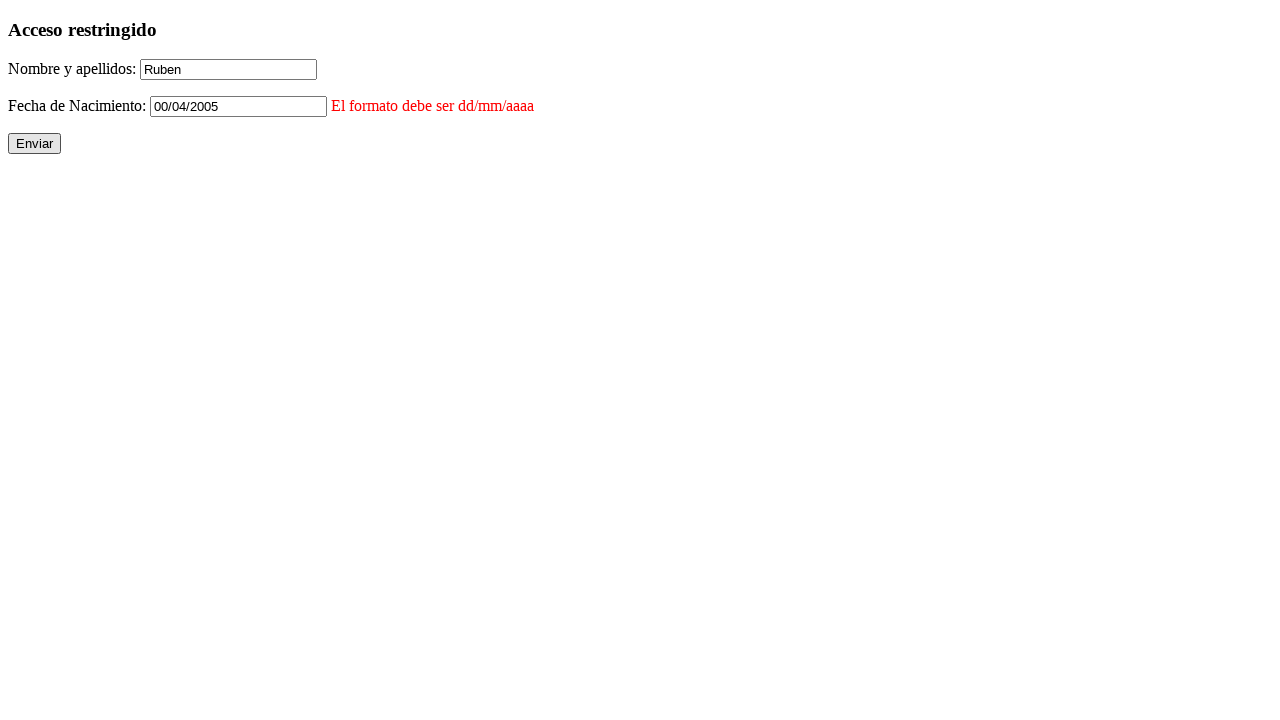

Verified name error is not visible
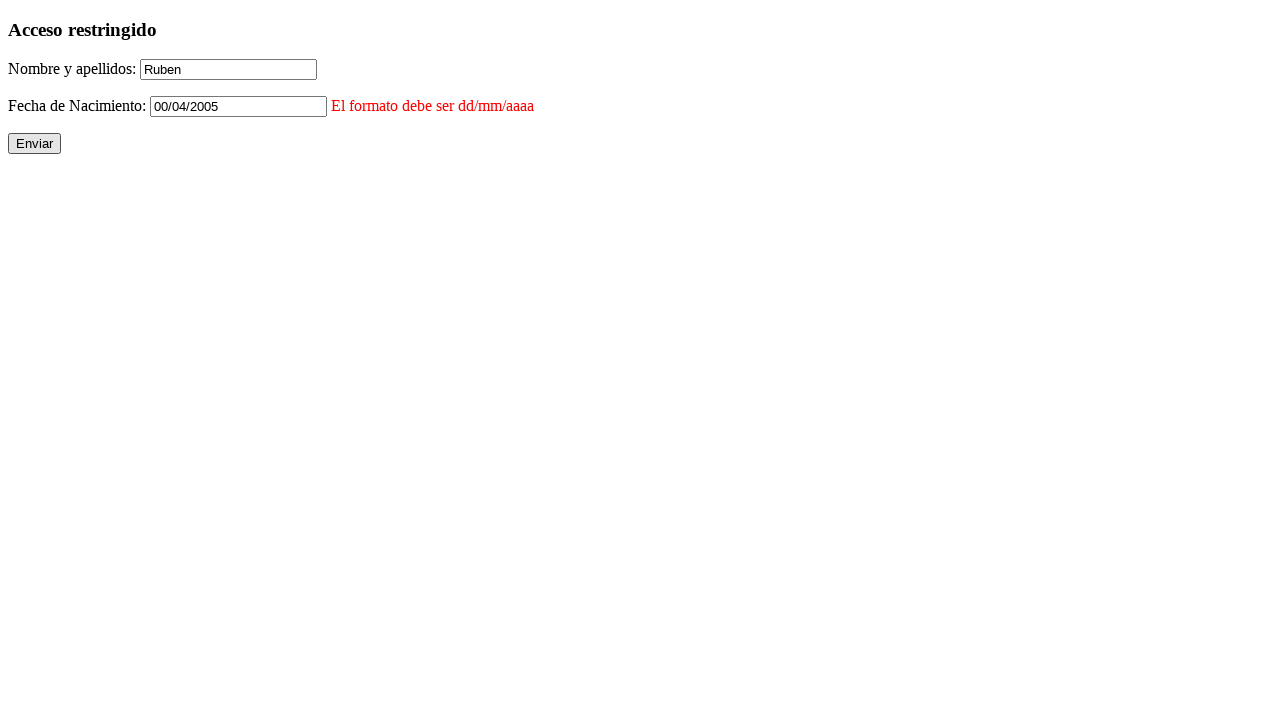

Verified date error is visible
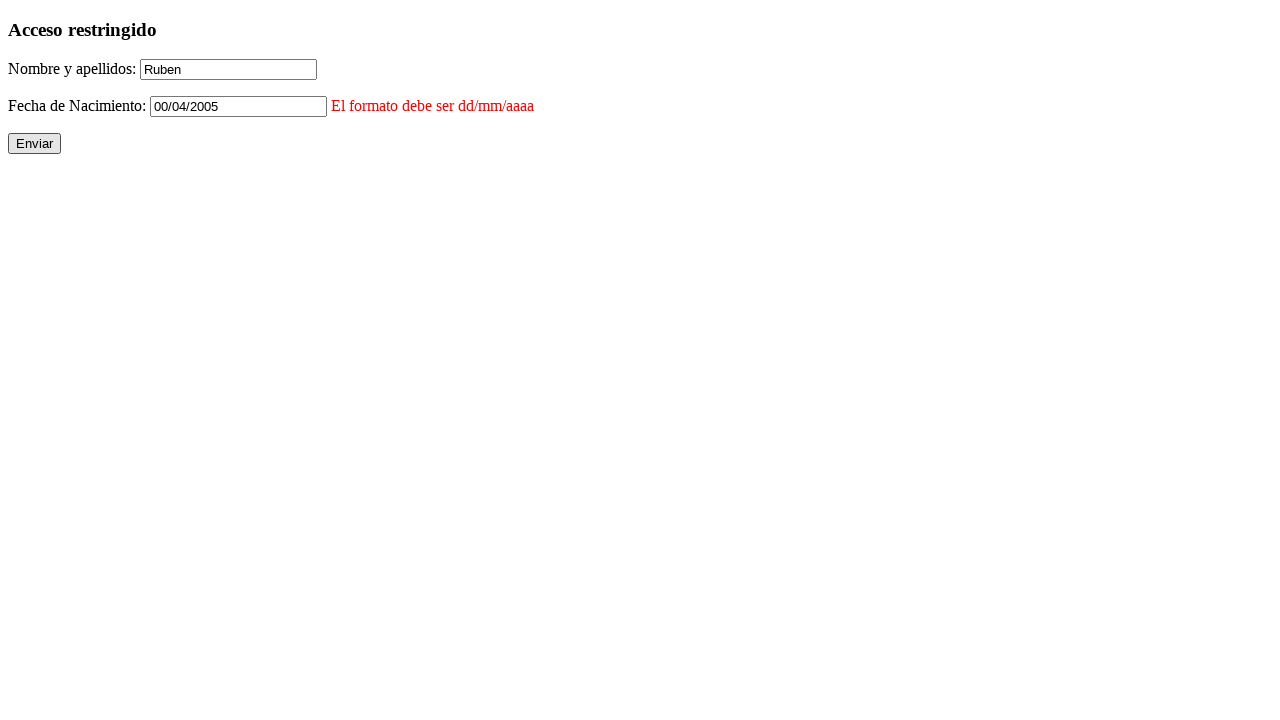

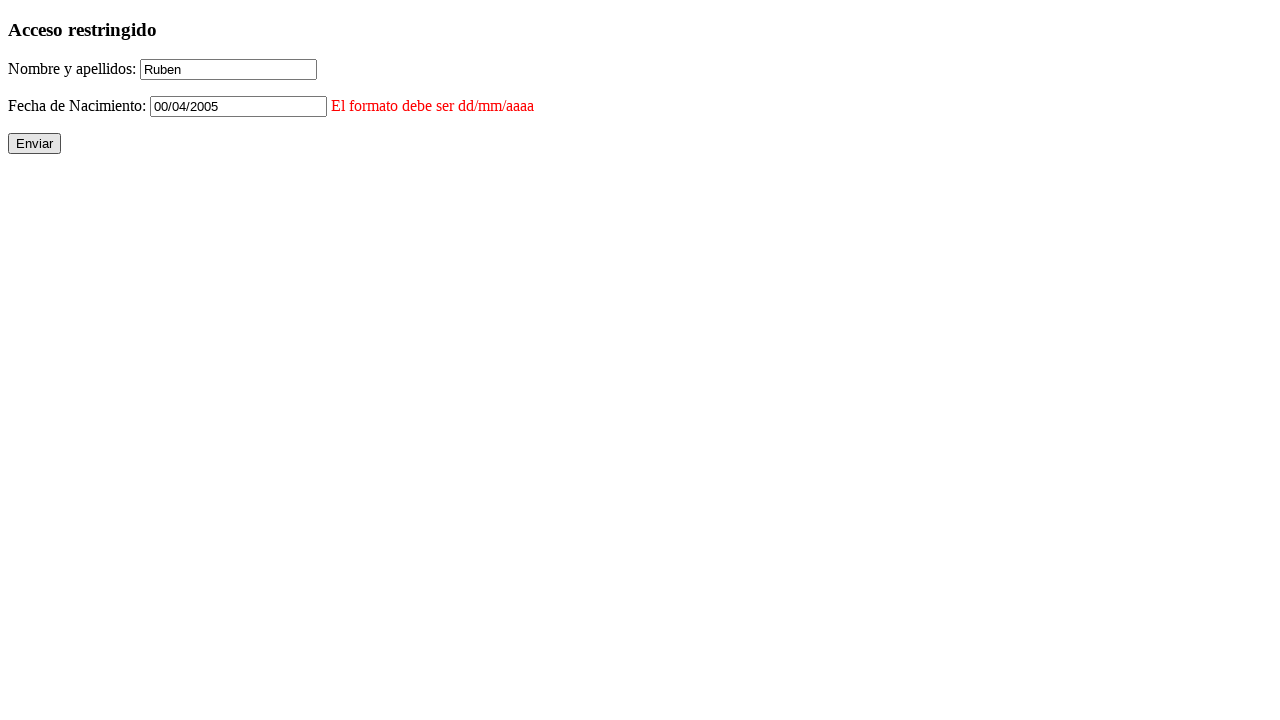